Tests window switching functionality by opening a new window, interacting with it, and switching back to parent window

Starting URL: https://www.letskodeit.com/practice

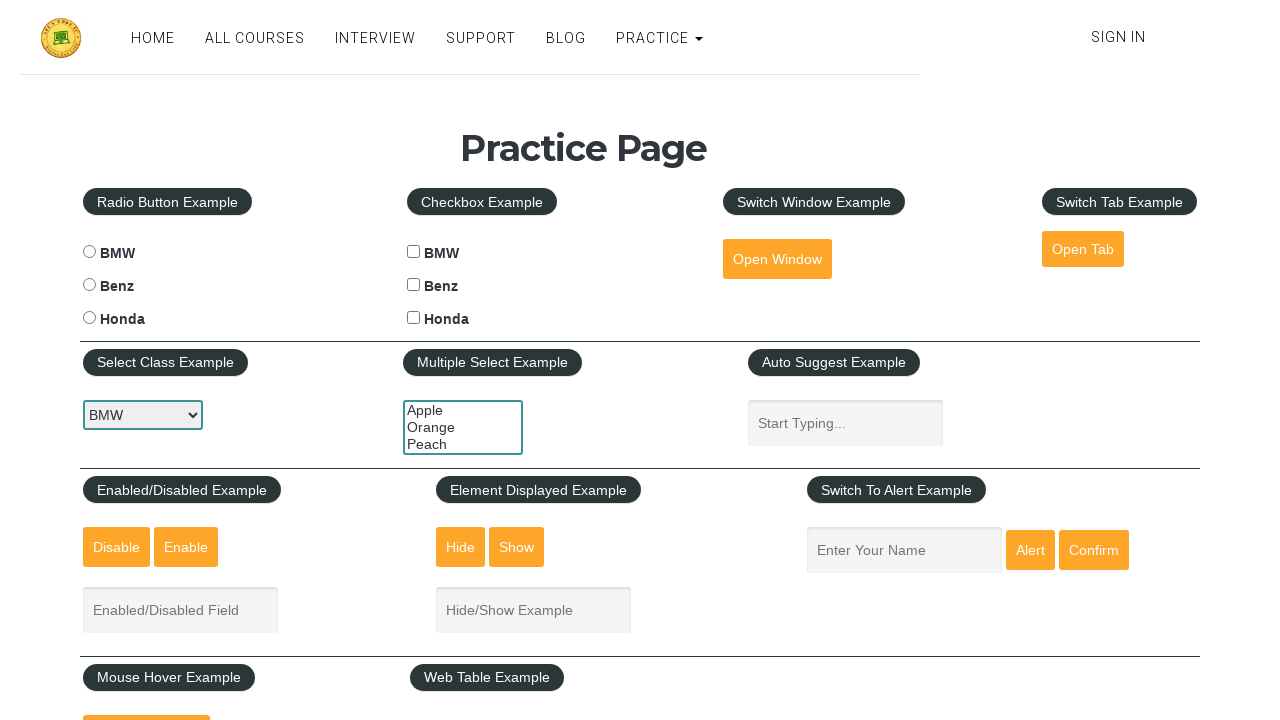

Clicked open window button to launch new tab at (777, 259) on #openwindow
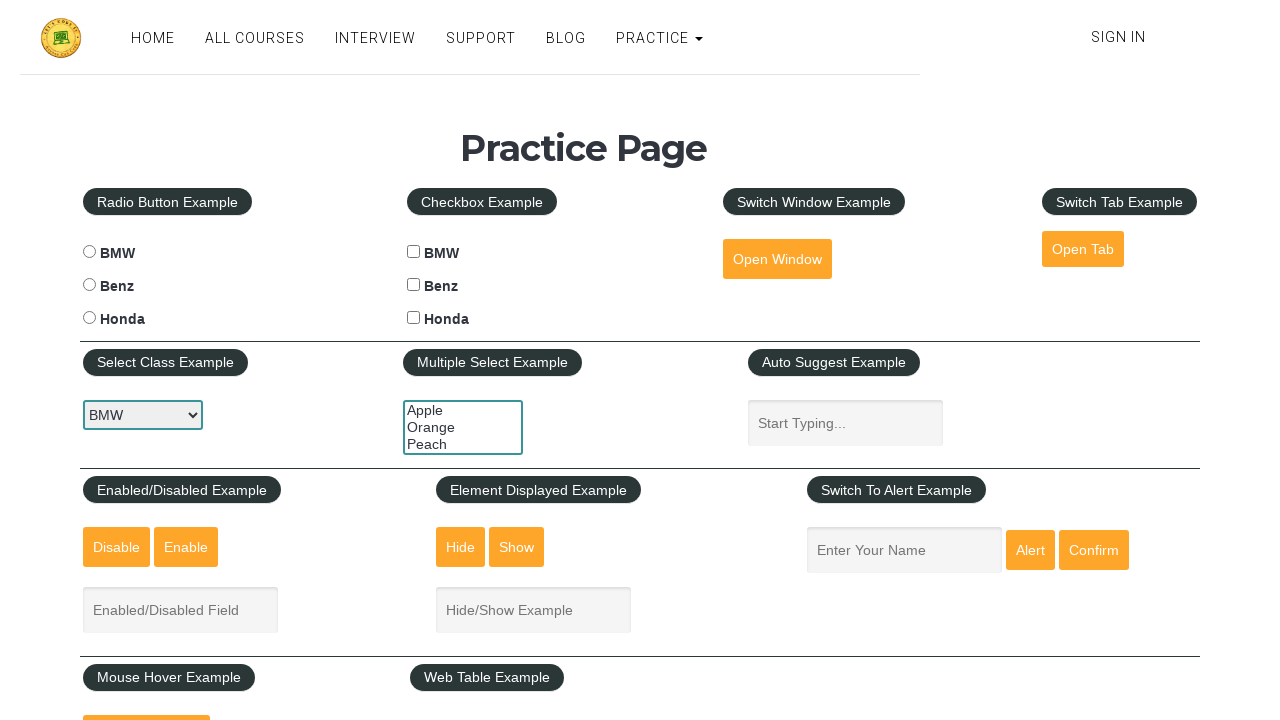

Captured new page/window instance
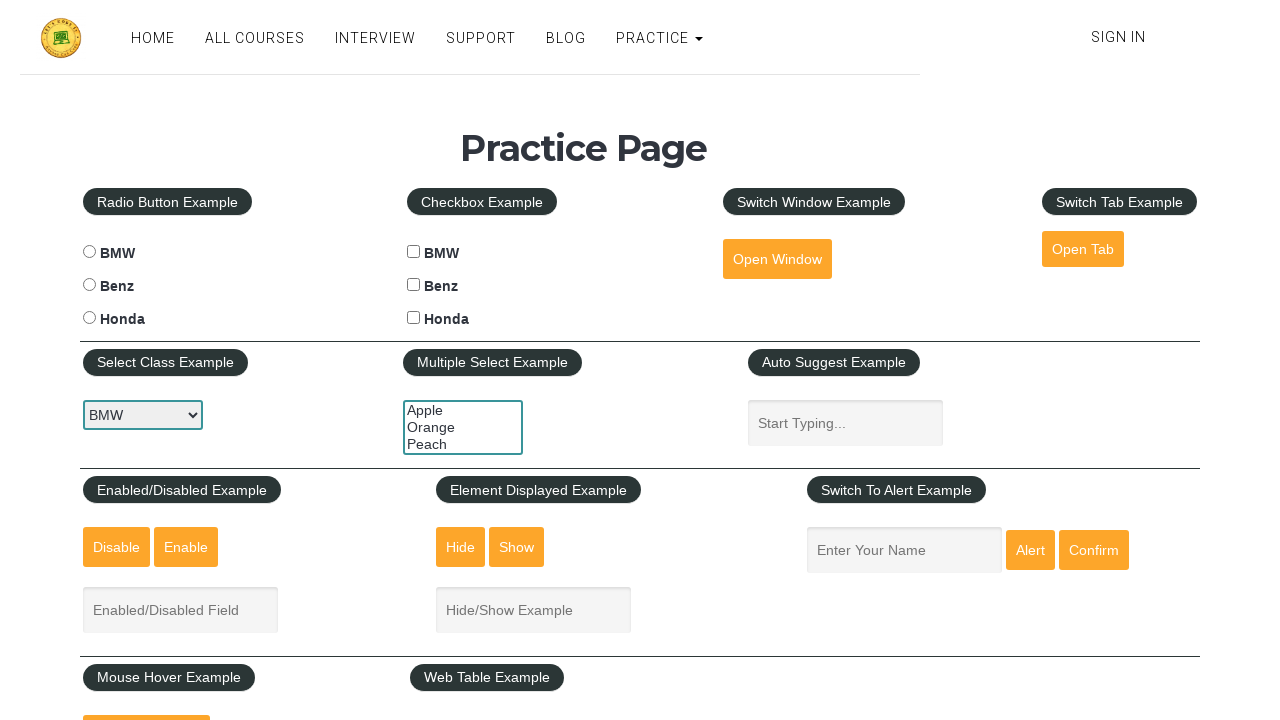

Clicked Sign In link in new window at (1112, 35) on xpath=//a[contains(text(),'Sign In')]
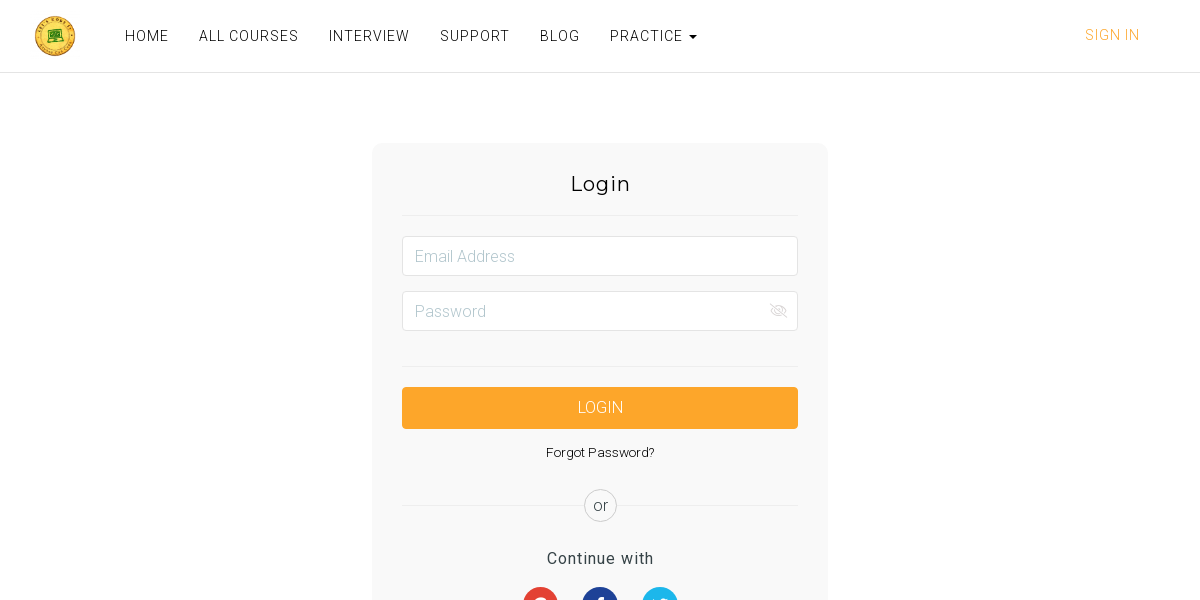

Closed new window and switched back to parent
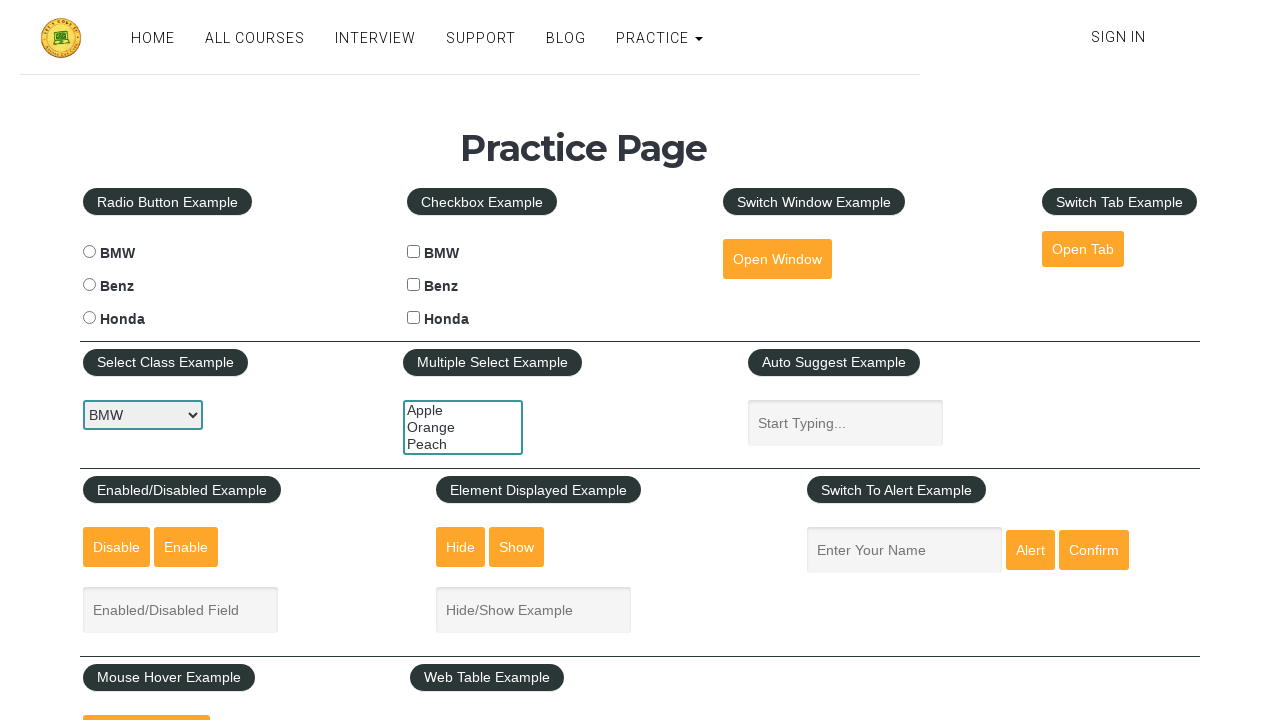

Filled name field with 'Test Successful' in original window on #name
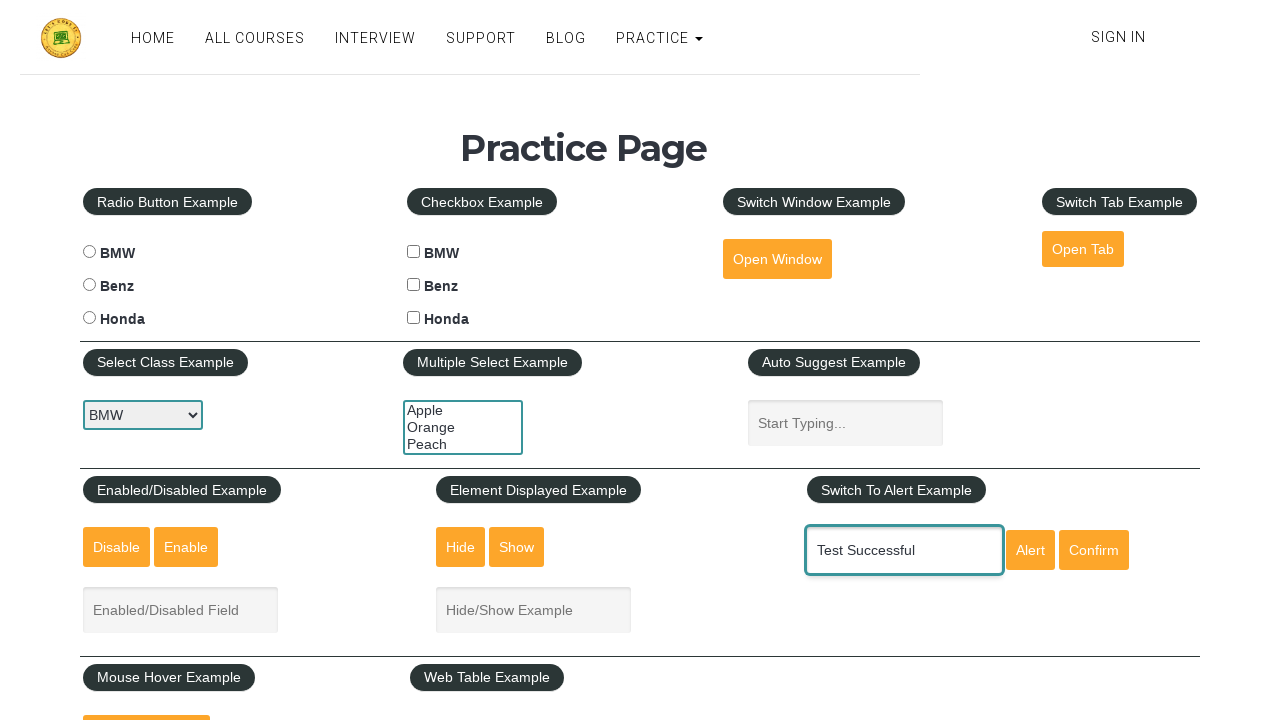

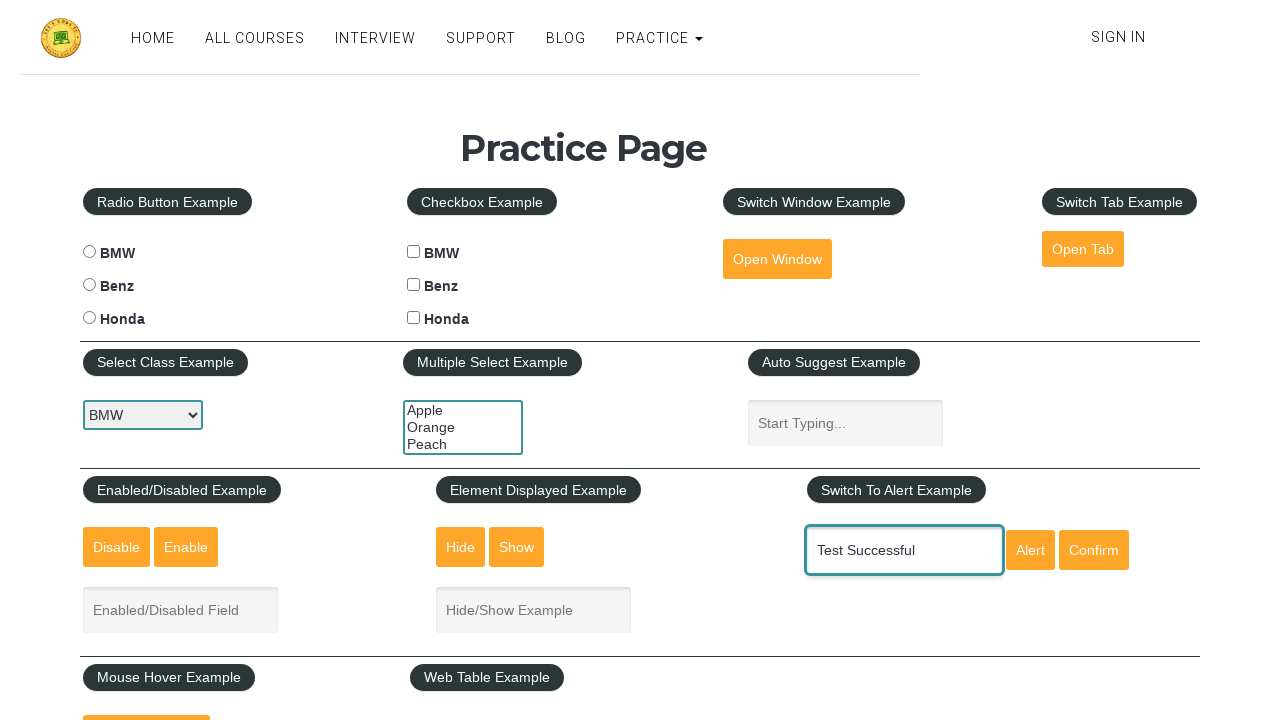